Tests regular click functionality by clicking the dynamic click button and verifying the success message appears

Starting URL: https://demoqa.com/buttons

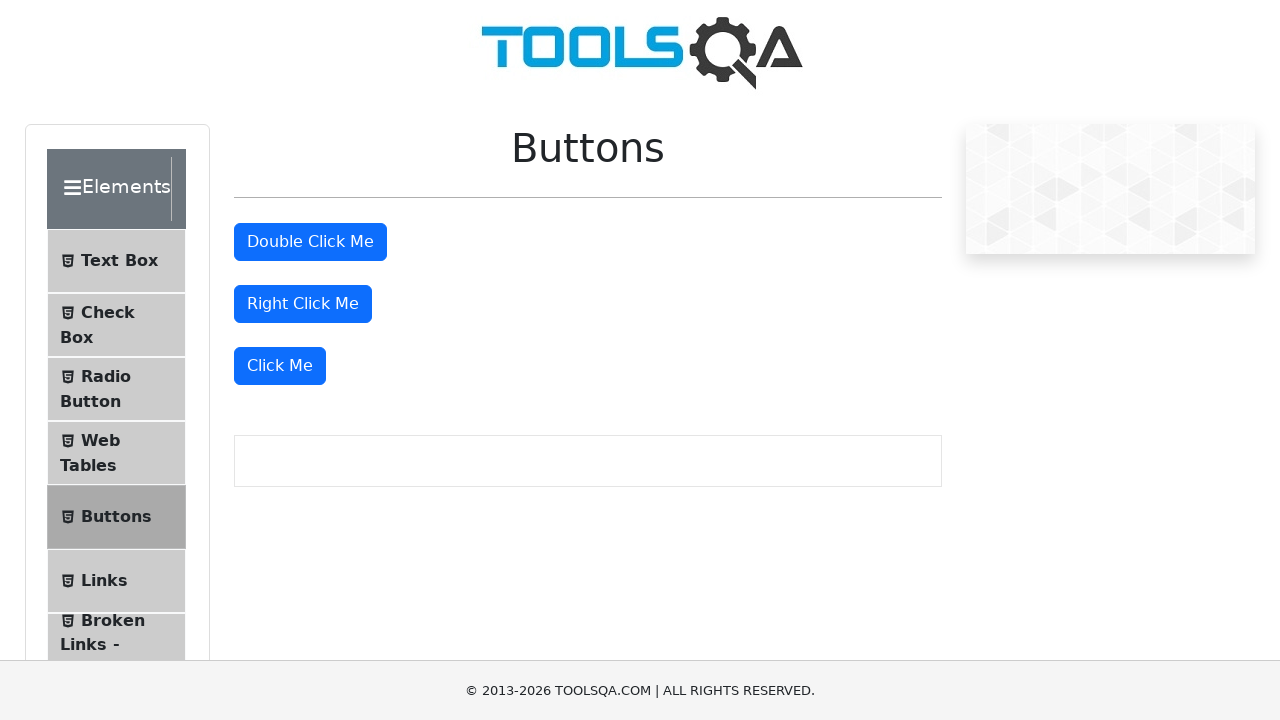

Clicked the dynamic click button (Click Me) at (280, 366) on text=Click Me >> nth=2
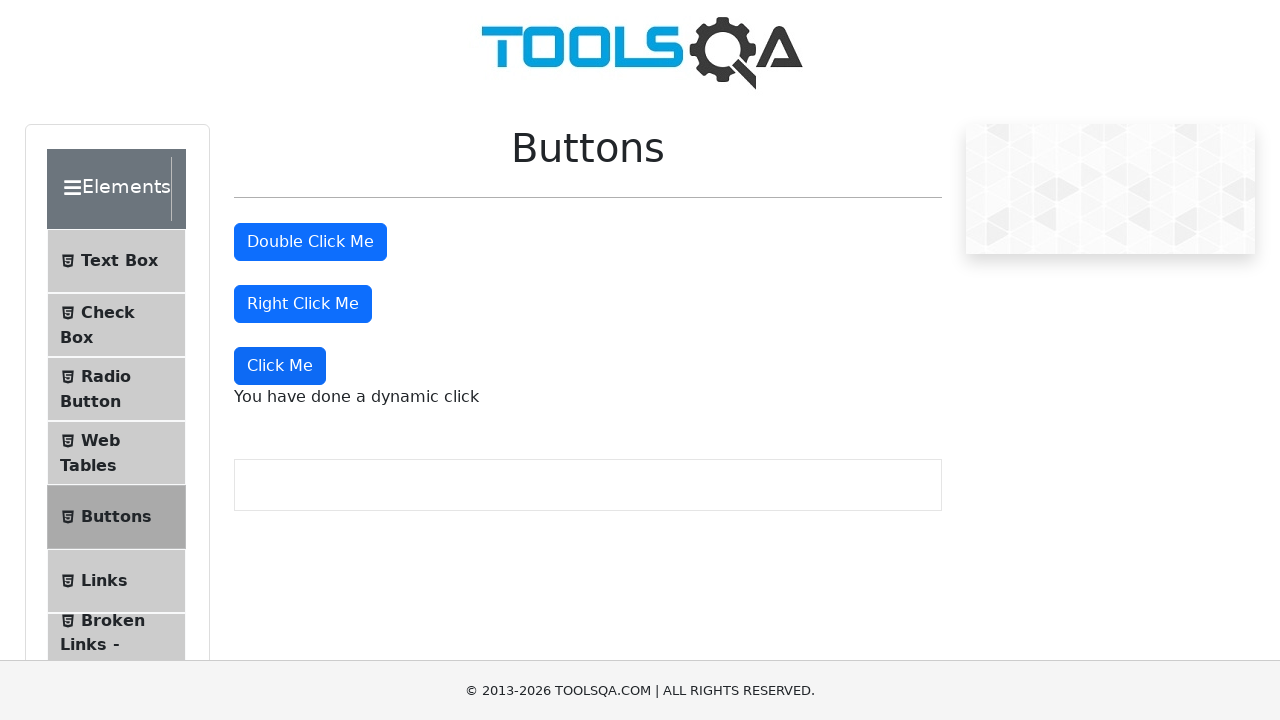

Dynamic click success message appeared
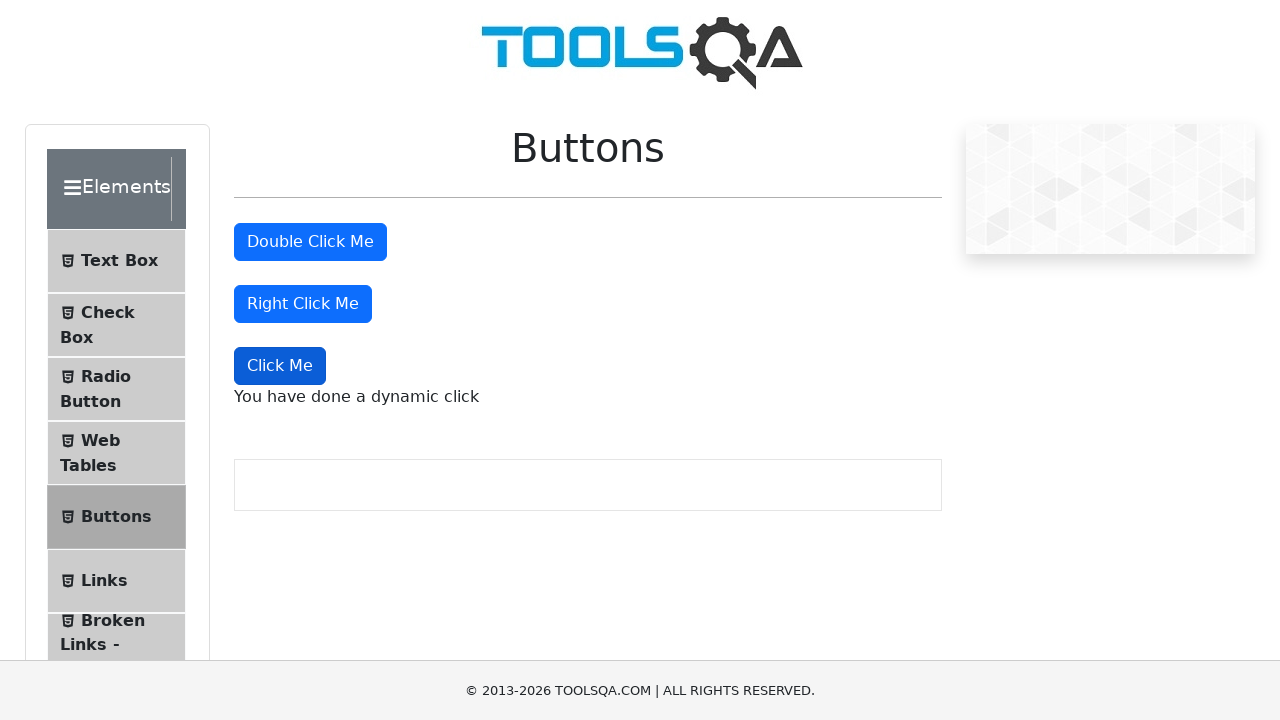

Retrieved success message text
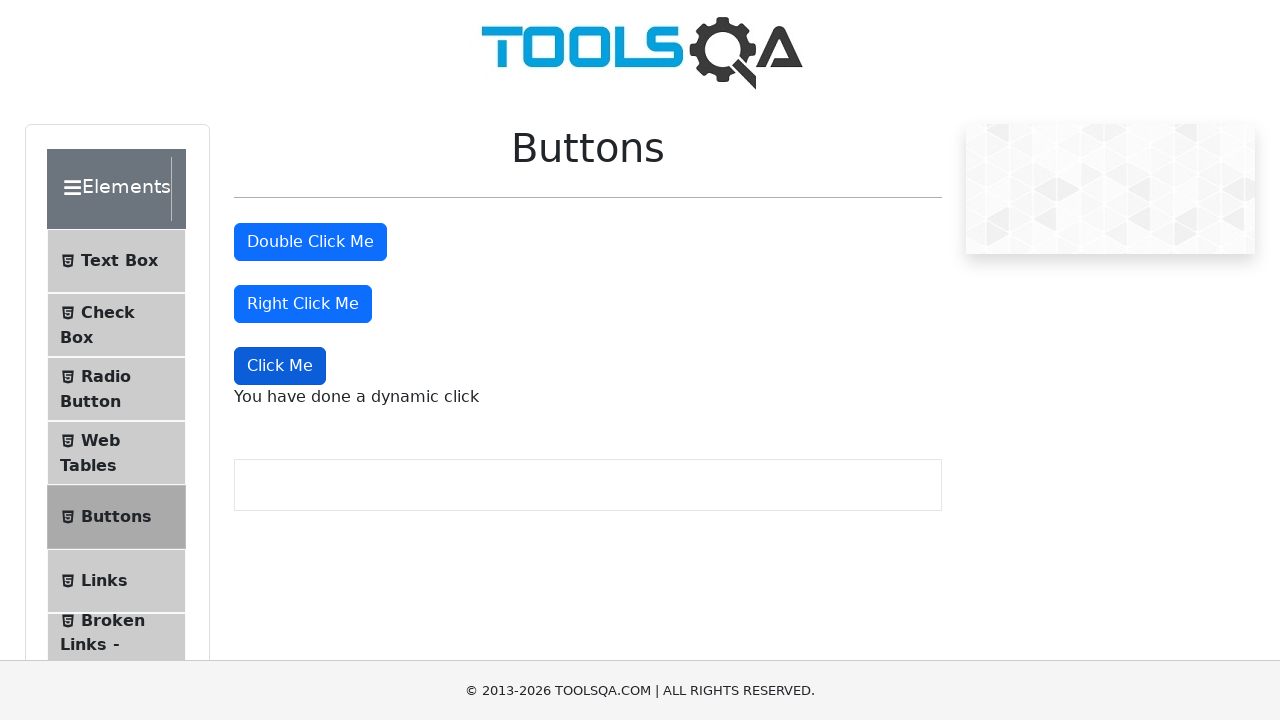

Verified success message content: 'You have done a dynamic click'
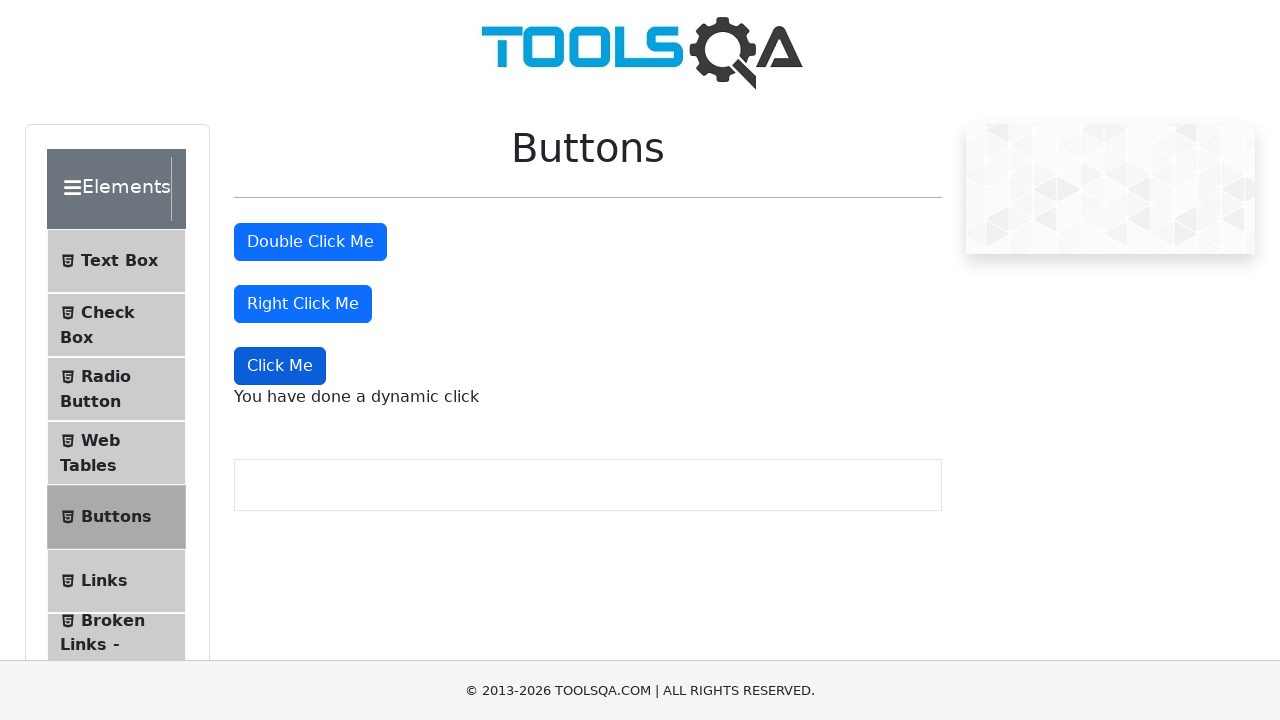

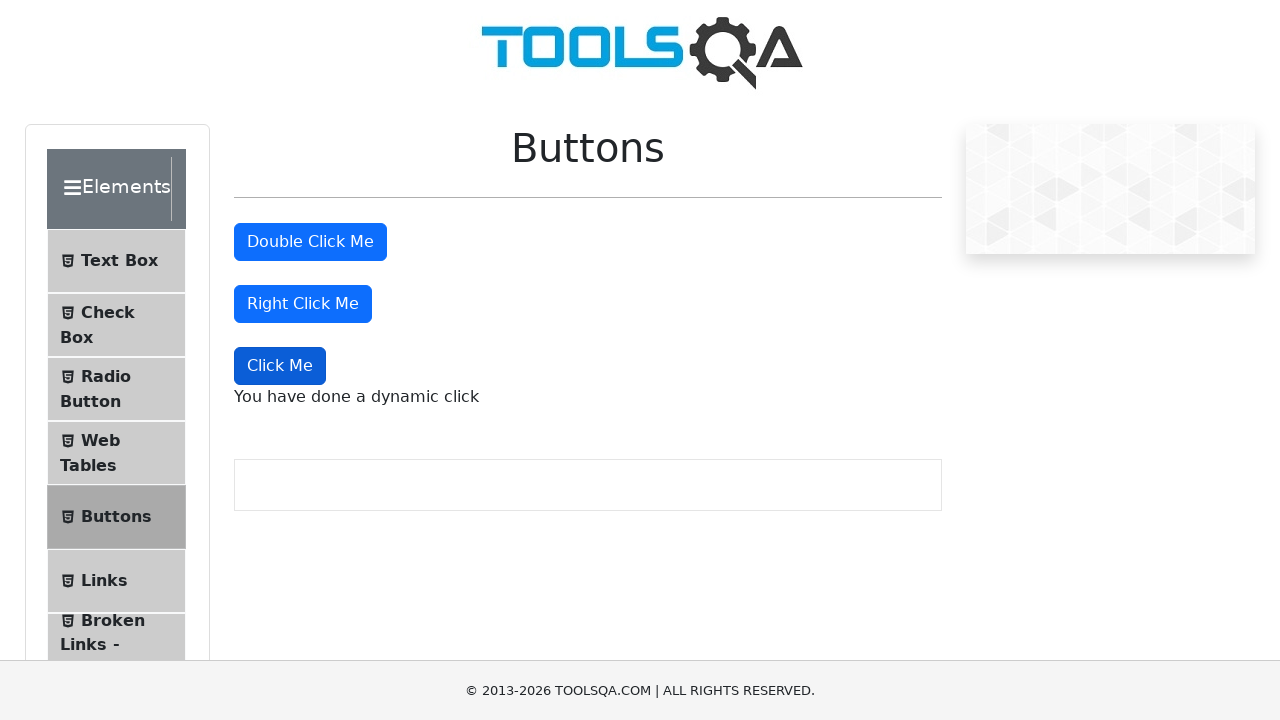